Navigates to the Qualitrix website homepage and verifies the page loads successfully

Starting URL: https://qualitrix.com/

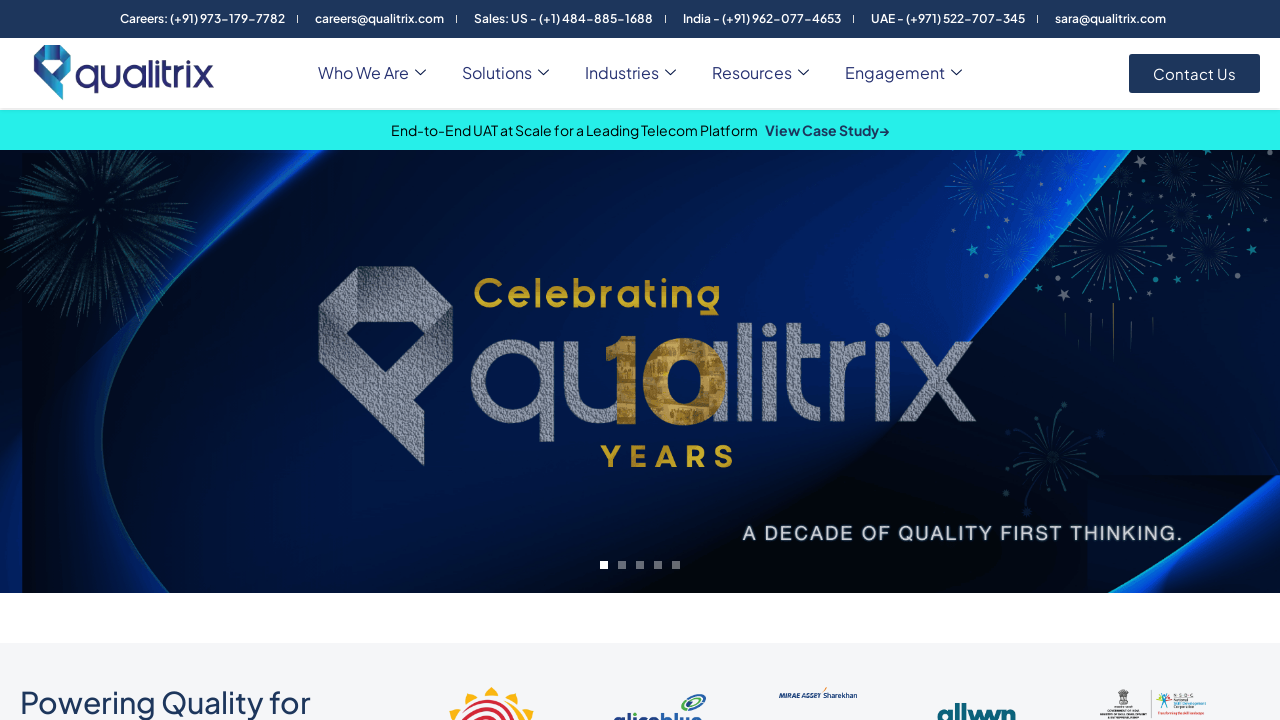

Navigated to Qualitrix homepage and waited for DOM content to load
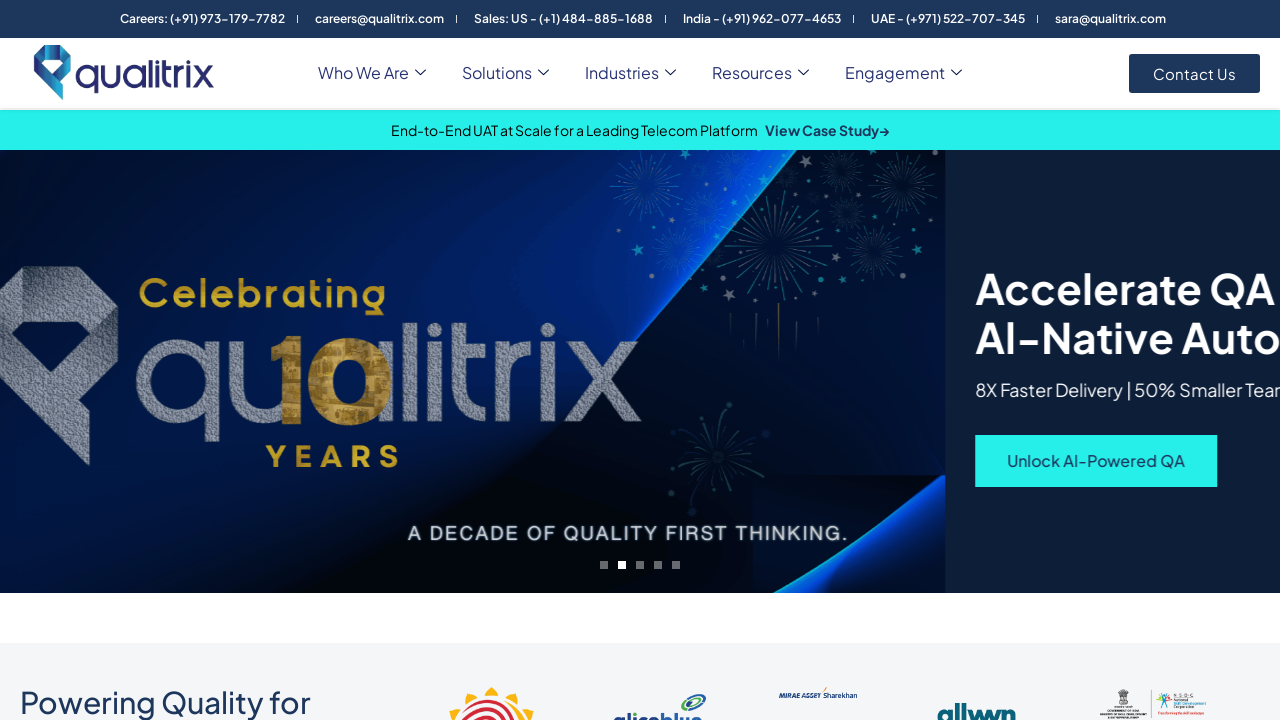

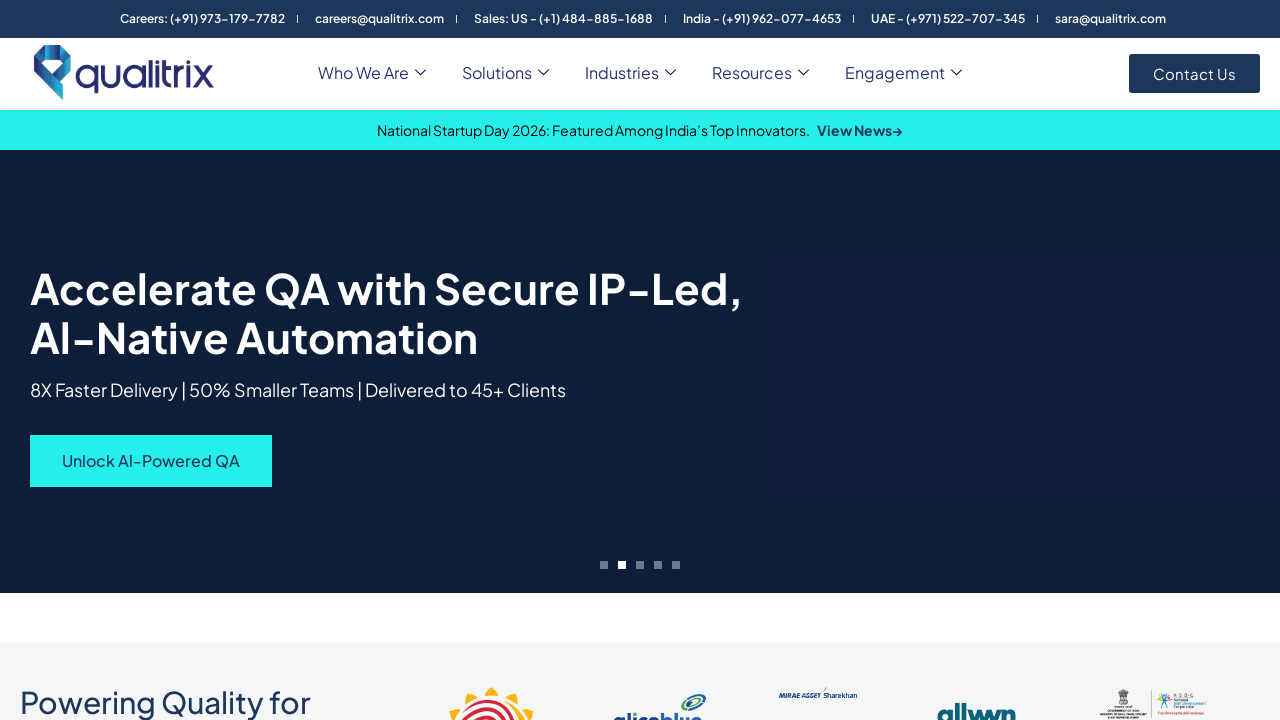